Tests drag and drop functionality by dragging a football image to a designated drop zone

Starting URL: https://v1.training-support.net/selenium/drag-drop

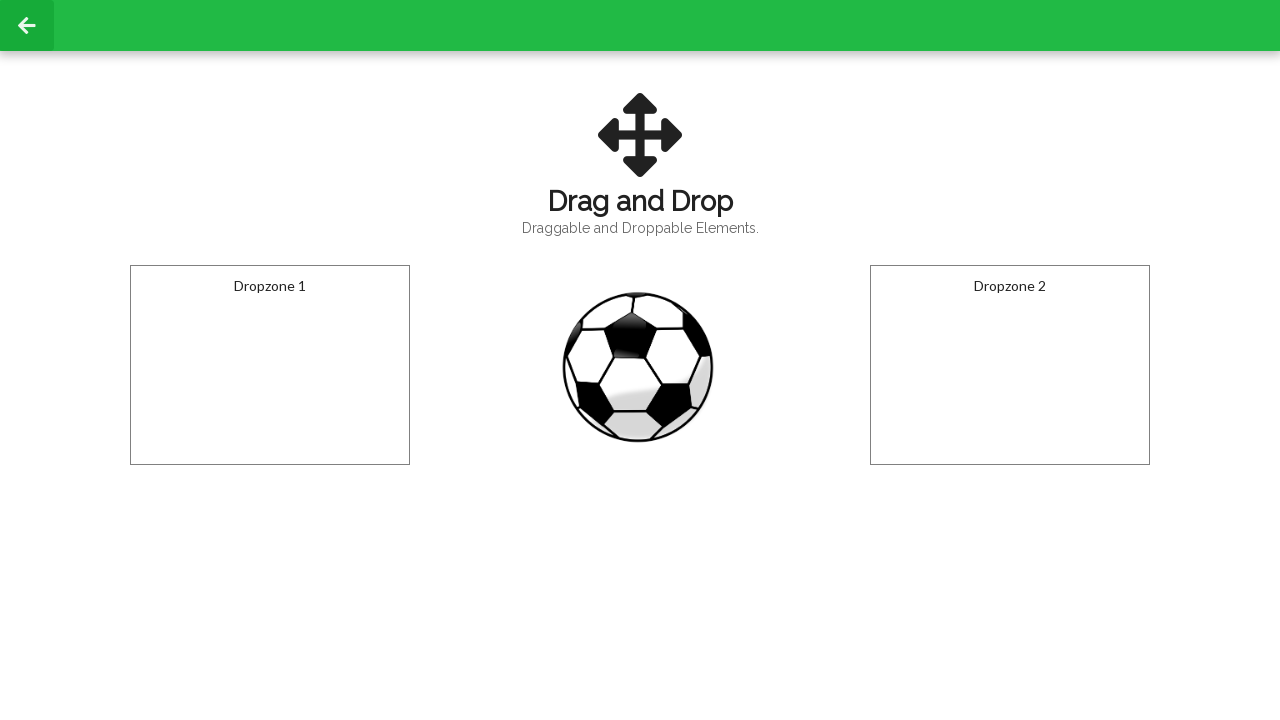

Located the draggable football image element
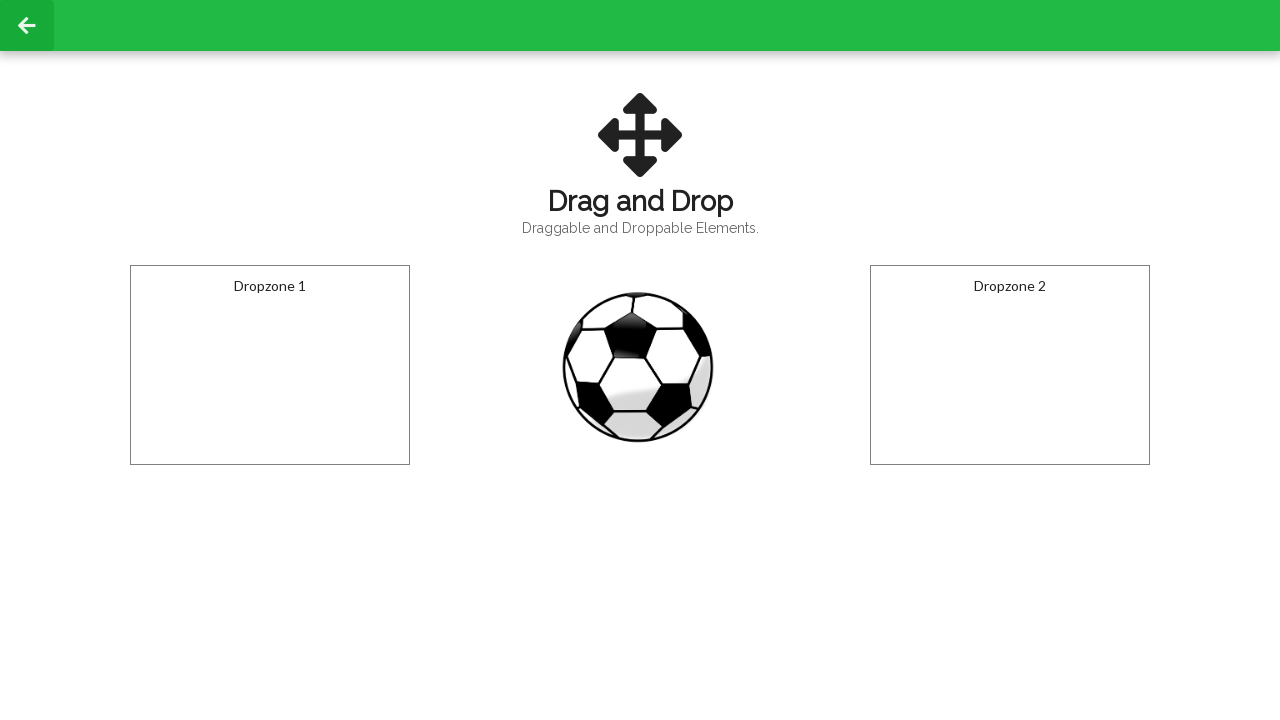

Located the drop zone area 2
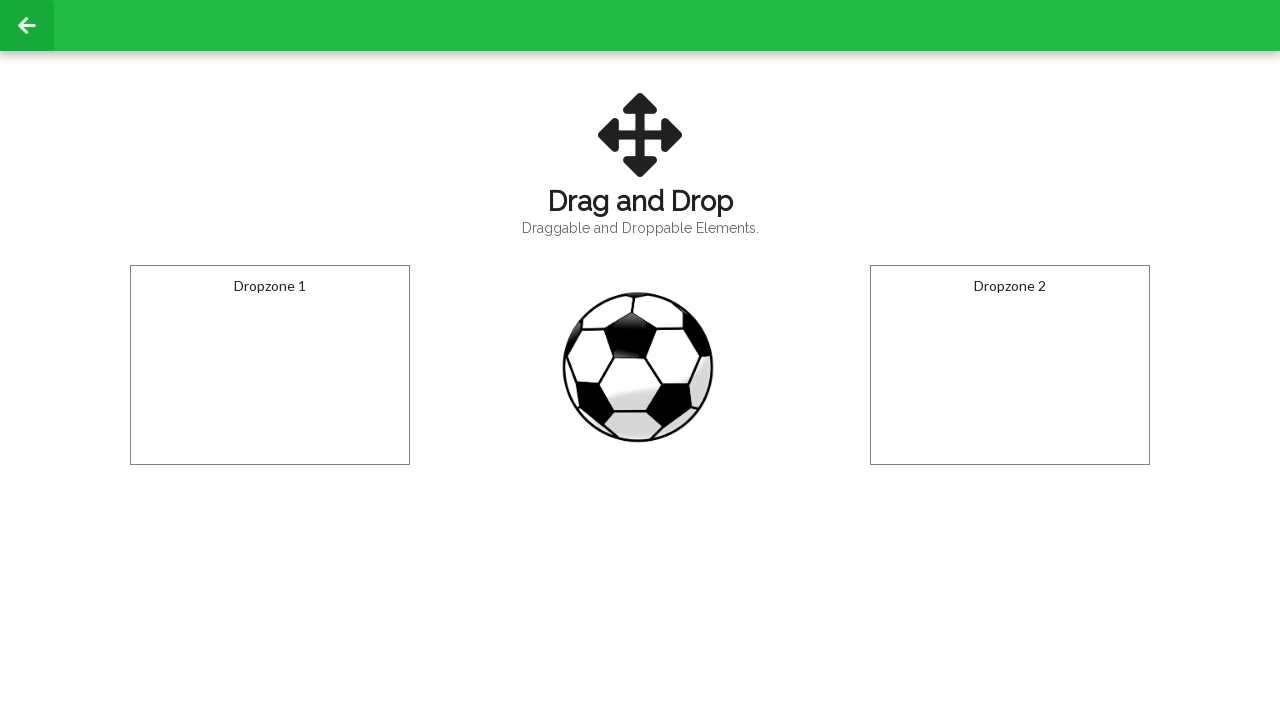

Dragged football image to drop zone 2 at (1010, 365)
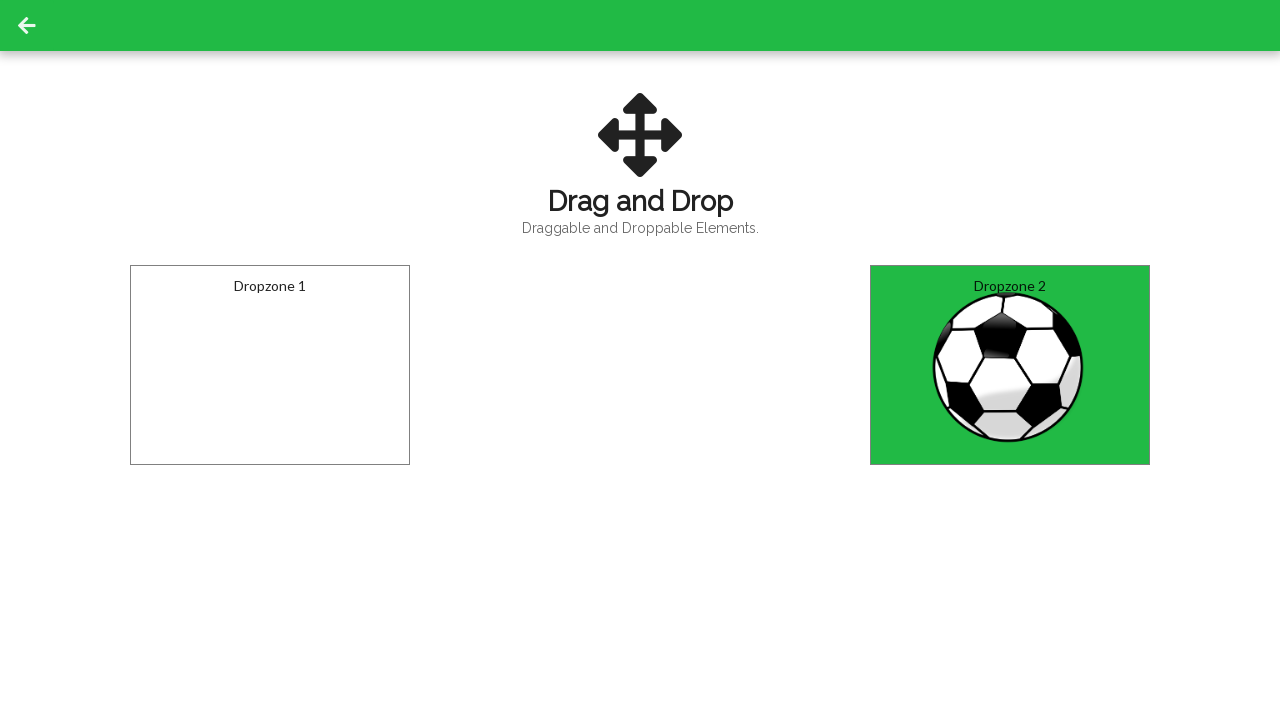

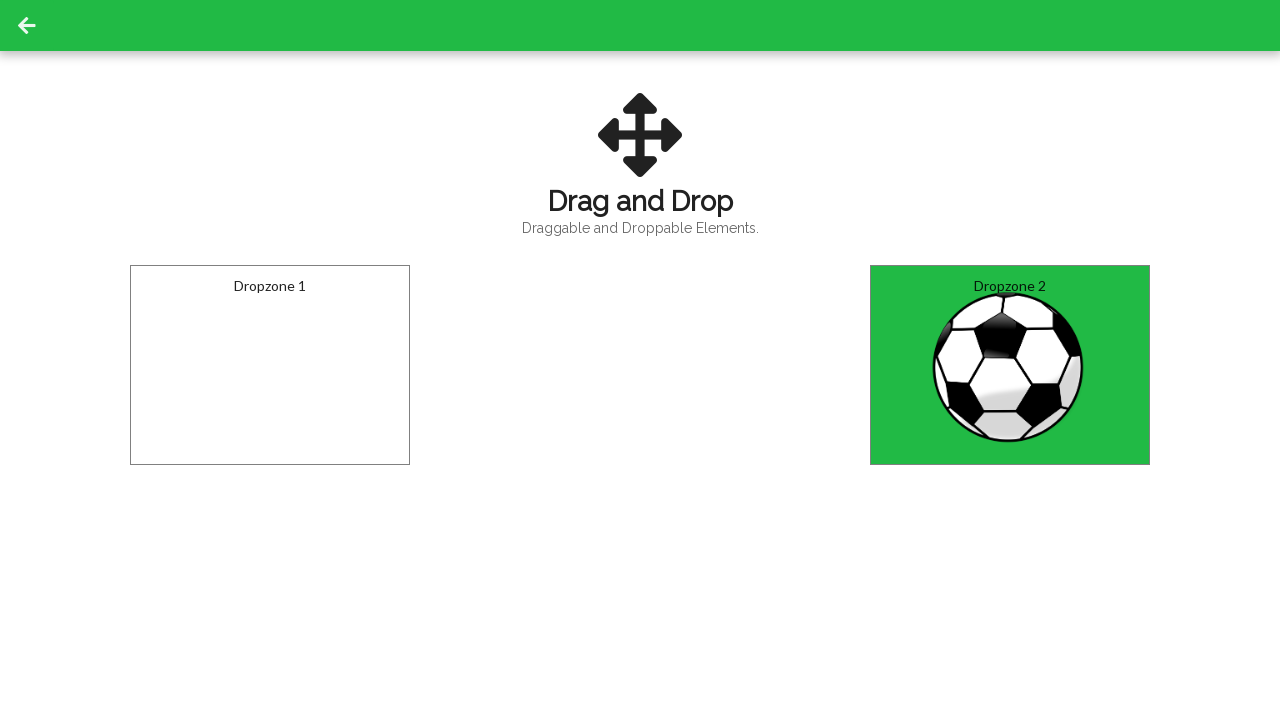